Tests drag and drop functionality by dragging column A to column B

Starting URL: http://the-internet.herokuapp.com/drag_and_drop

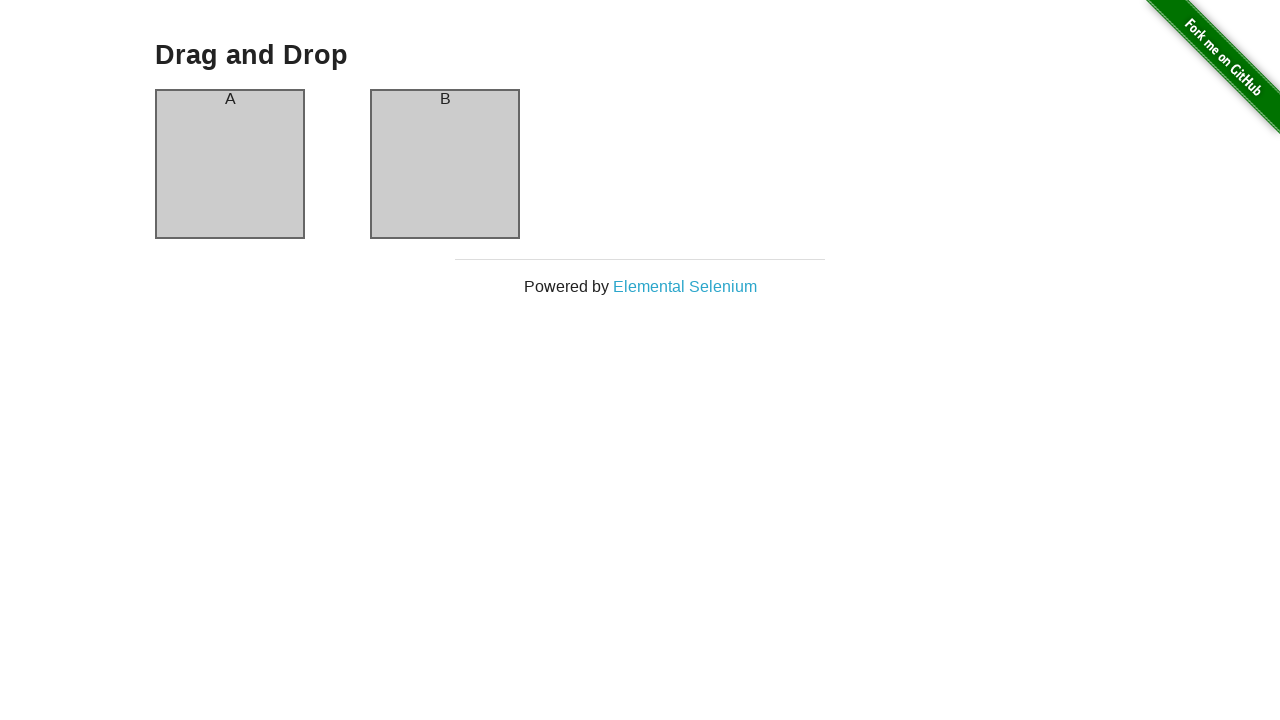

Column A element loaded and visible
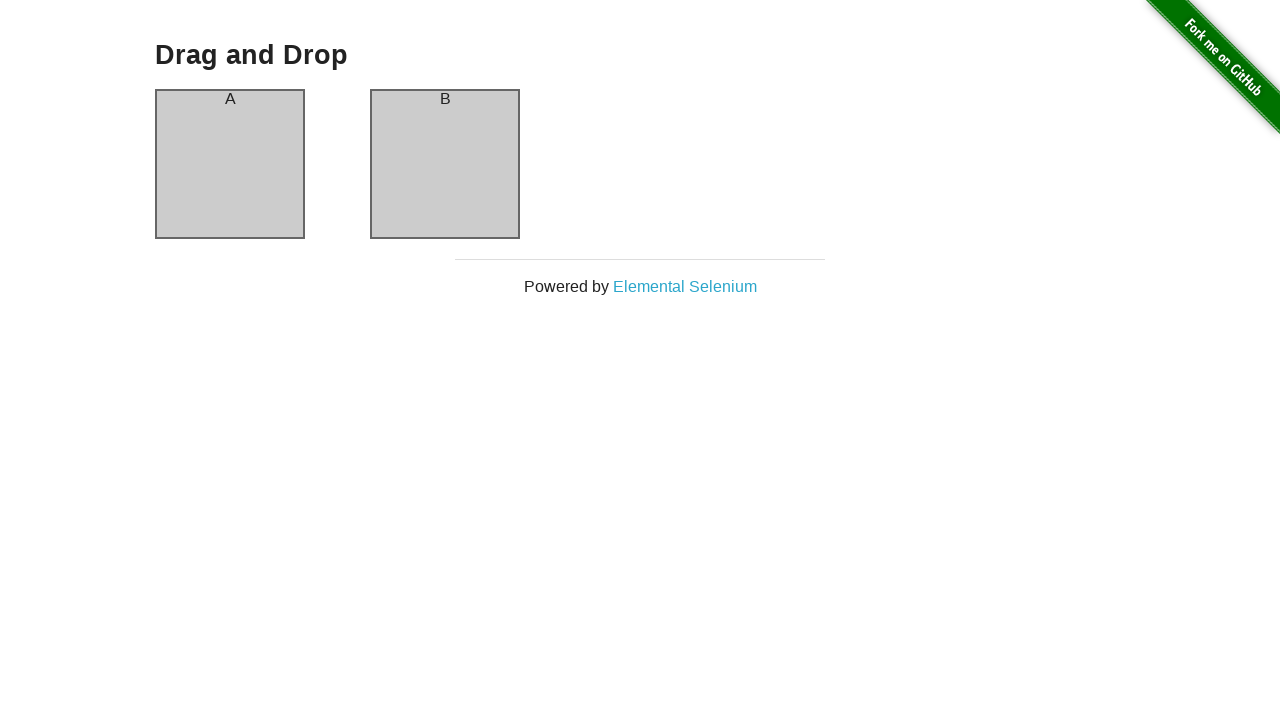

Column B element loaded and visible
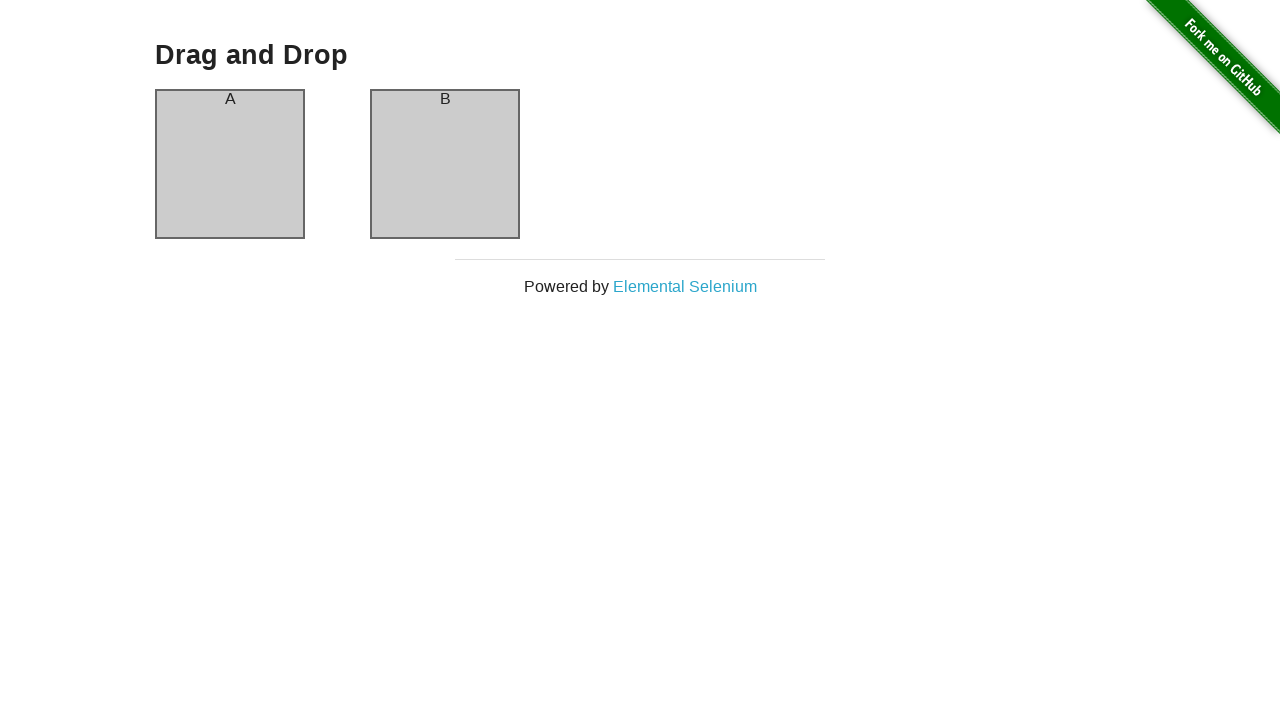

Dragged column A to column B at (445, 164)
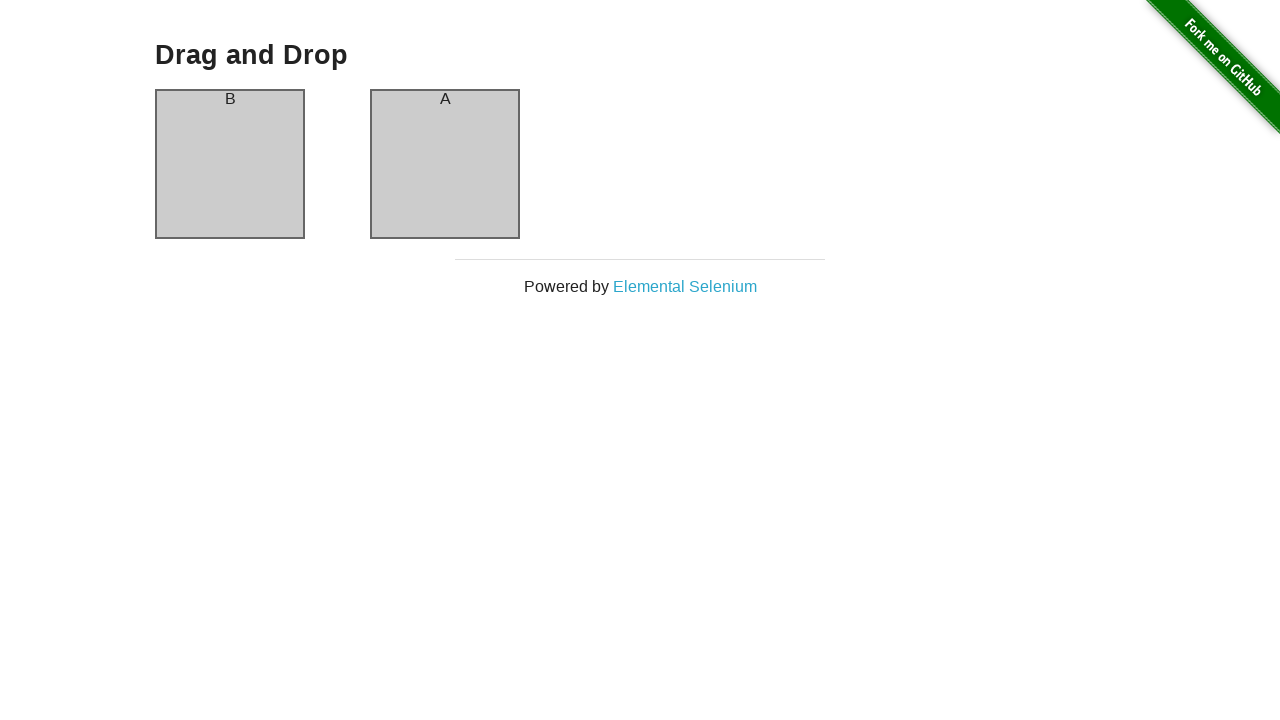

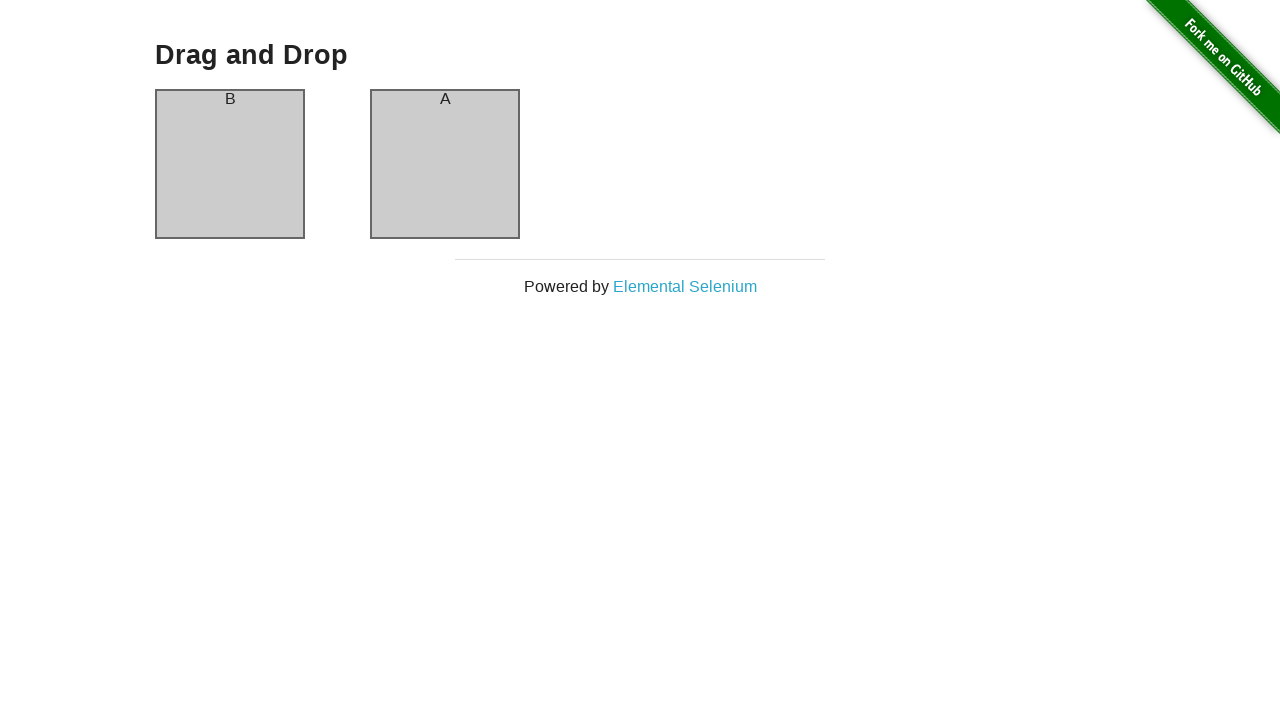